Tests navigation to the Laptops category and verifies that laptop products like MacBook Pro are displayed

Starting URL: https://www.demoblaze.com/index.html

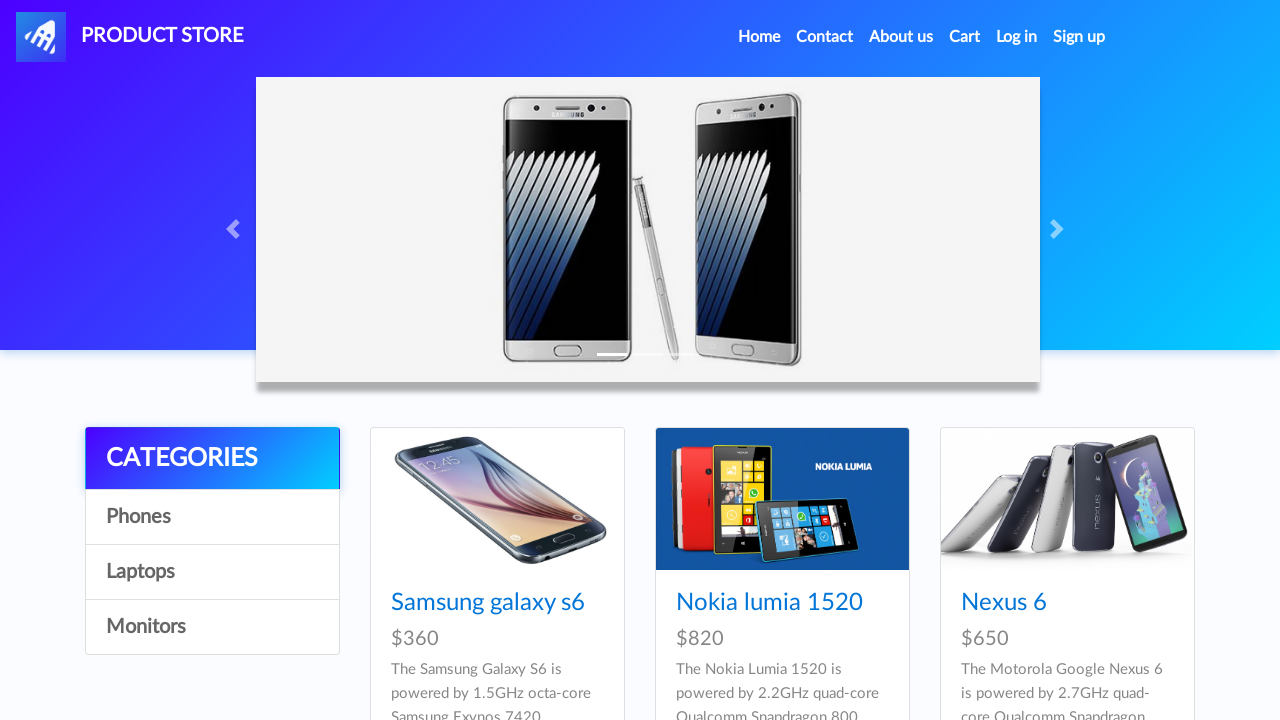

Clicked on Laptops category link at (212, 572) on a[onclick="byCat('notebook')"]
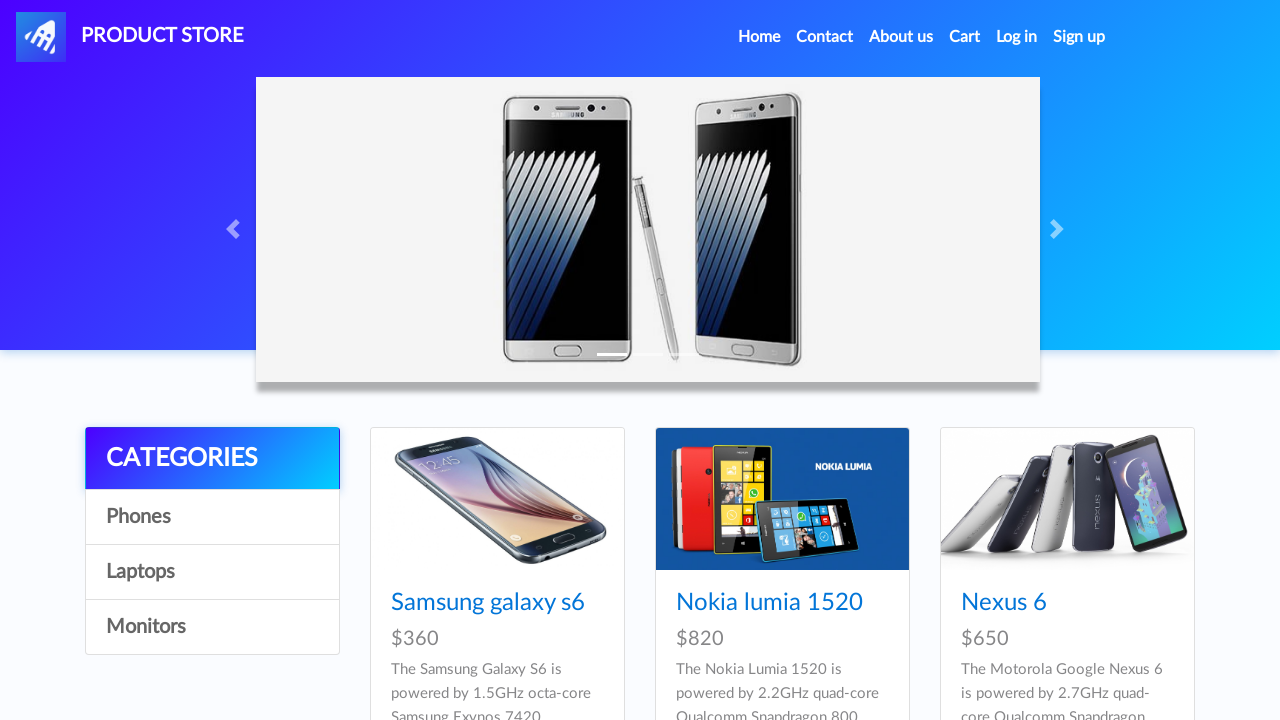

Laptop products loaded and MacBook Pro is visible
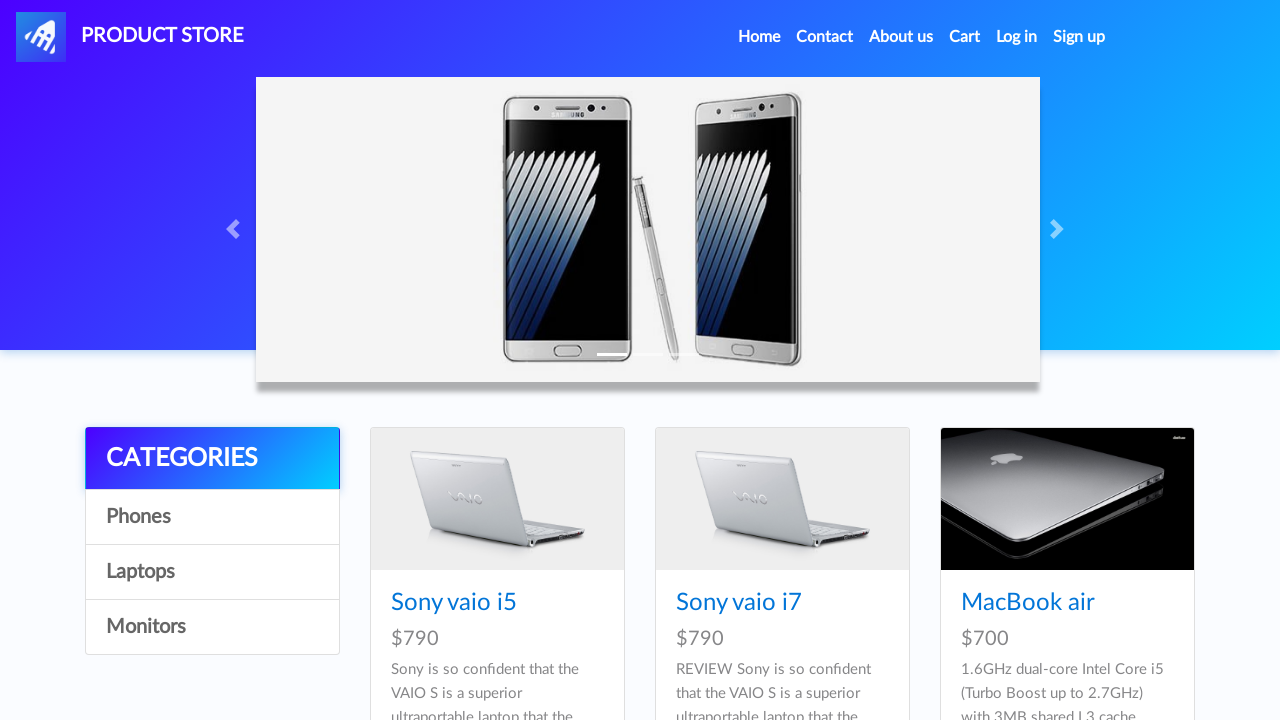

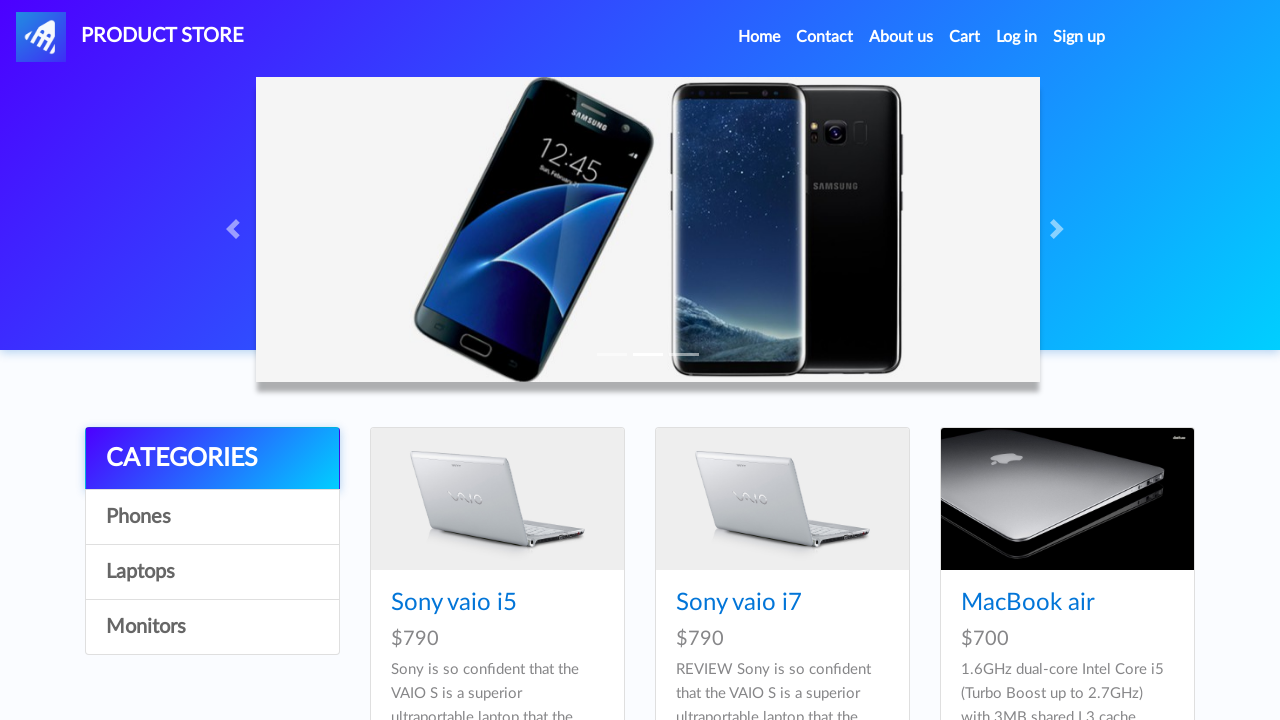